Tests that the currently applied filter is visually highlighted

Starting URL: https://demo.playwright.dev/todomvc

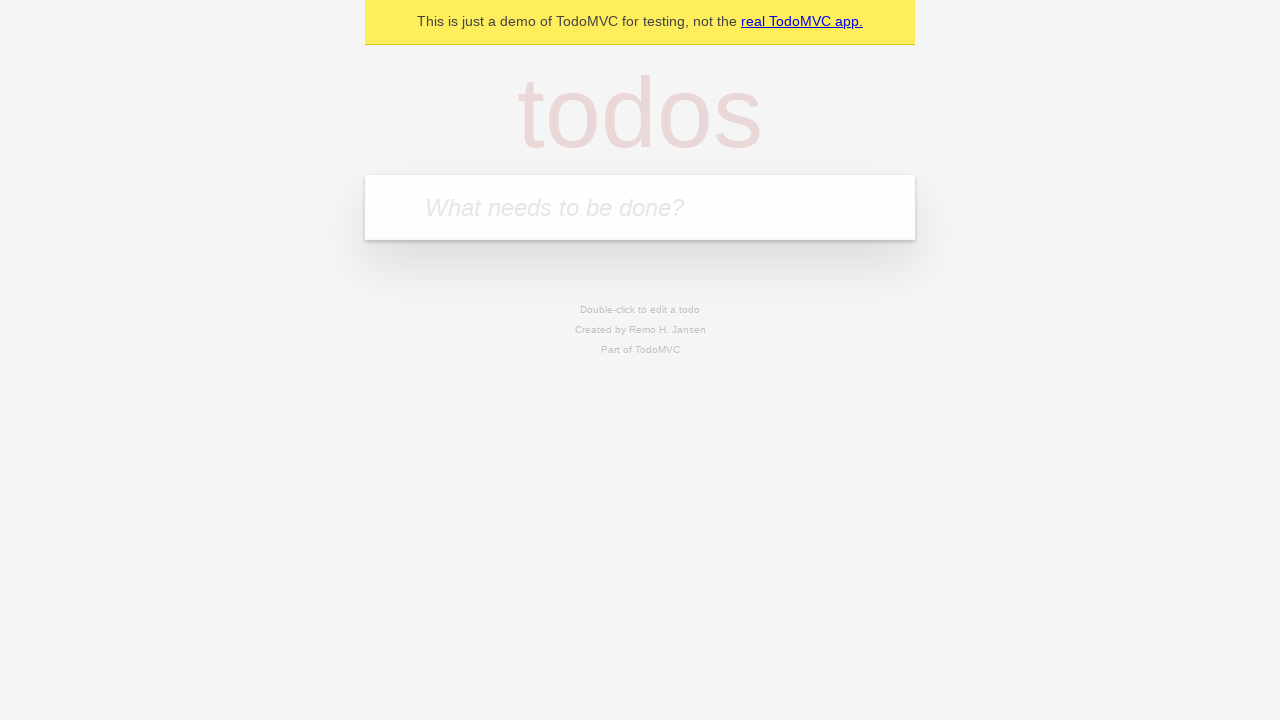

Filled todo input with 'buy some cheese' on internal:attr=[placeholder="What needs to be done?"i]
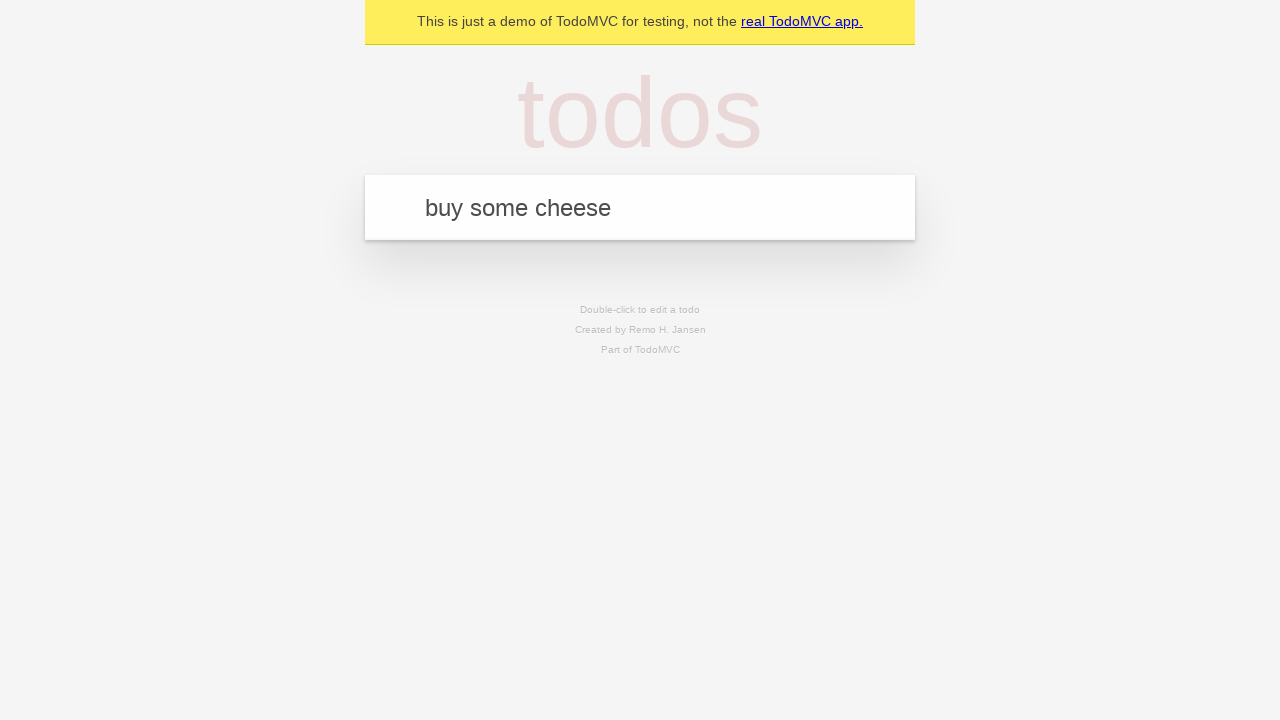

Pressed Enter to add first todo on internal:attr=[placeholder="What needs to be done?"i]
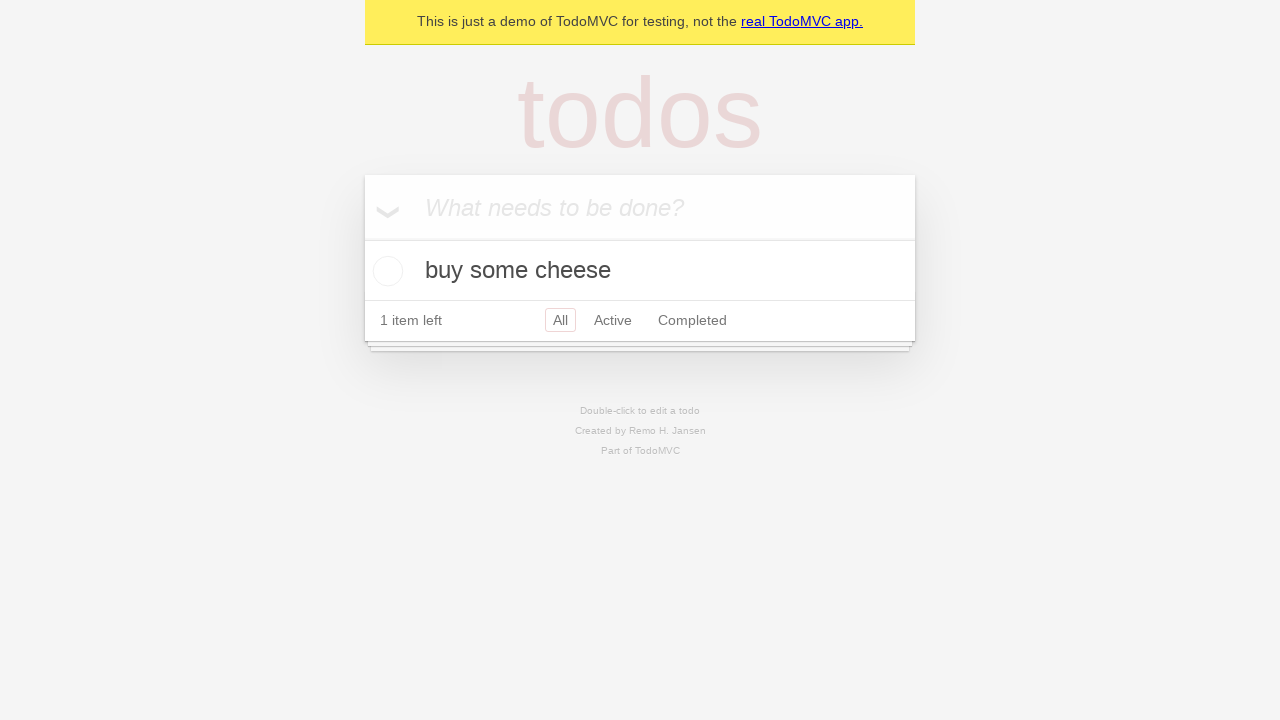

Filled todo input with 'feed the cat' on internal:attr=[placeholder="What needs to be done?"i]
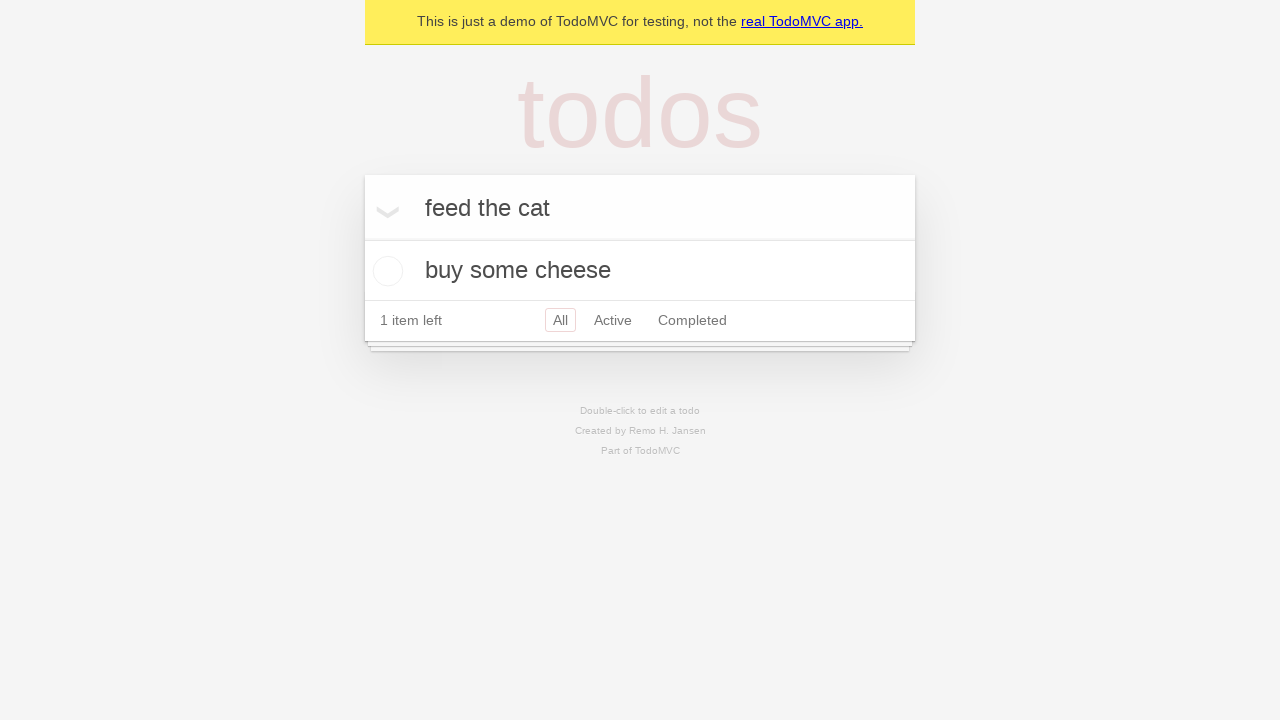

Pressed Enter to add second todo on internal:attr=[placeholder="What needs to be done?"i]
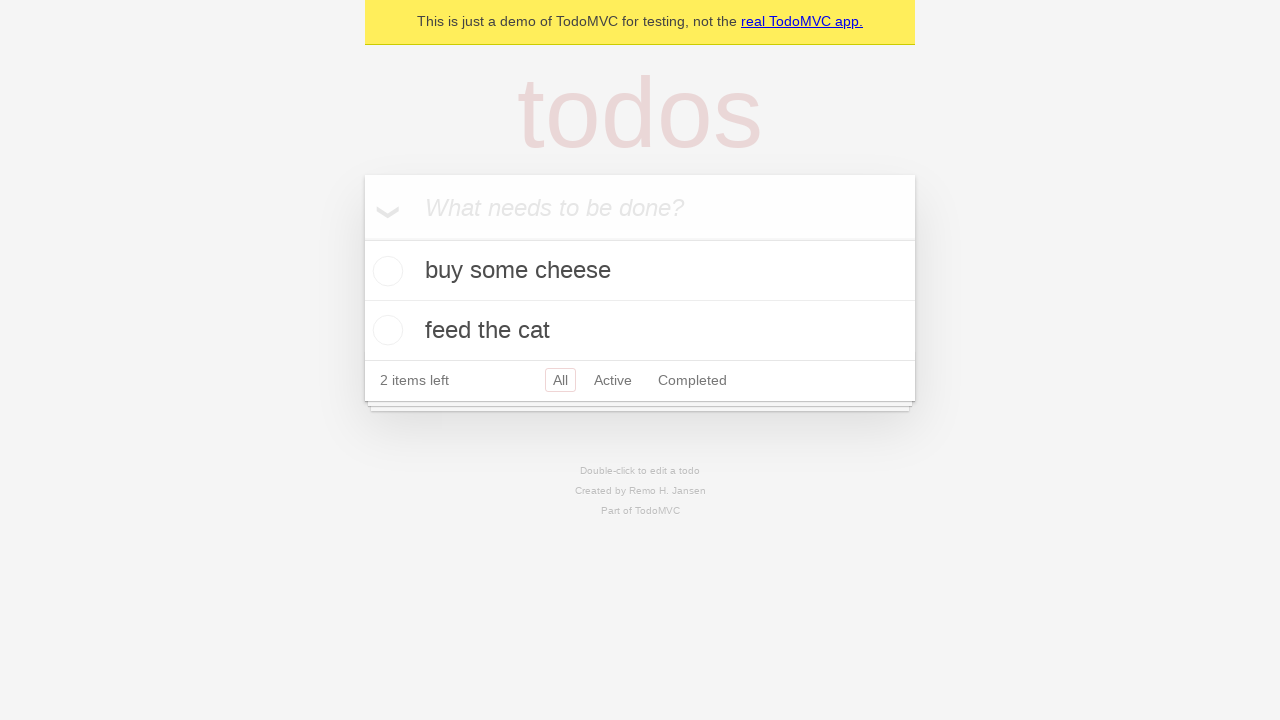

Filled todo input with 'book a doctors appointment' on internal:attr=[placeholder="What needs to be done?"i]
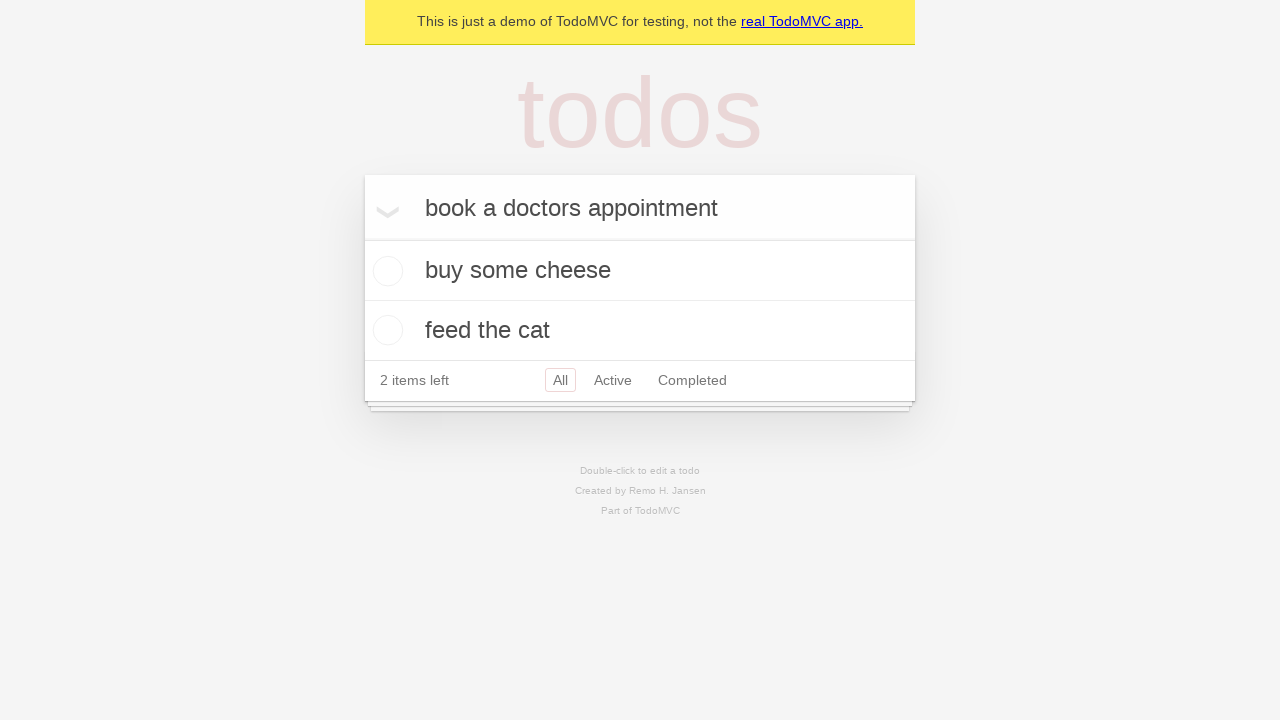

Pressed Enter to add third todo on internal:attr=[placeholder="What needs to be done?"i]
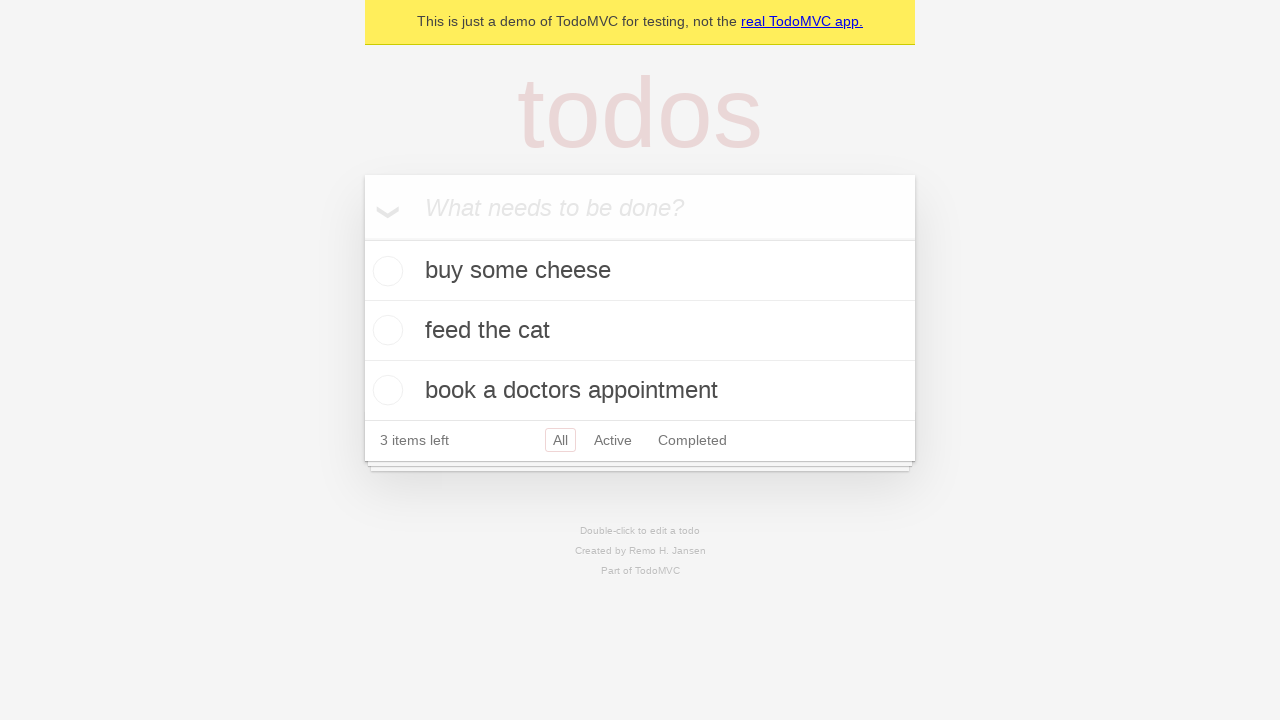

Clicked Active filter at (613, 440) on internal:role=link[name="Active"i]
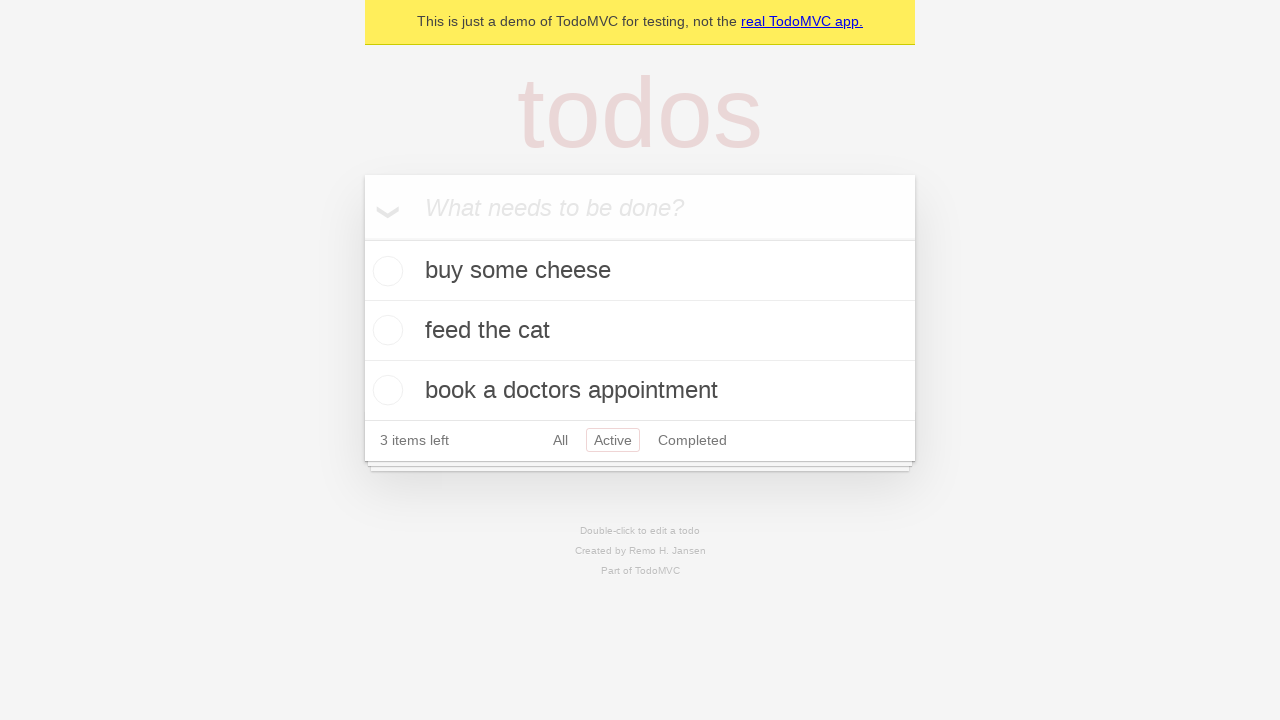

Clicked Completed filter to highlight currently applied filter at (692, 440) on internal:role=link[name="Completed"i]
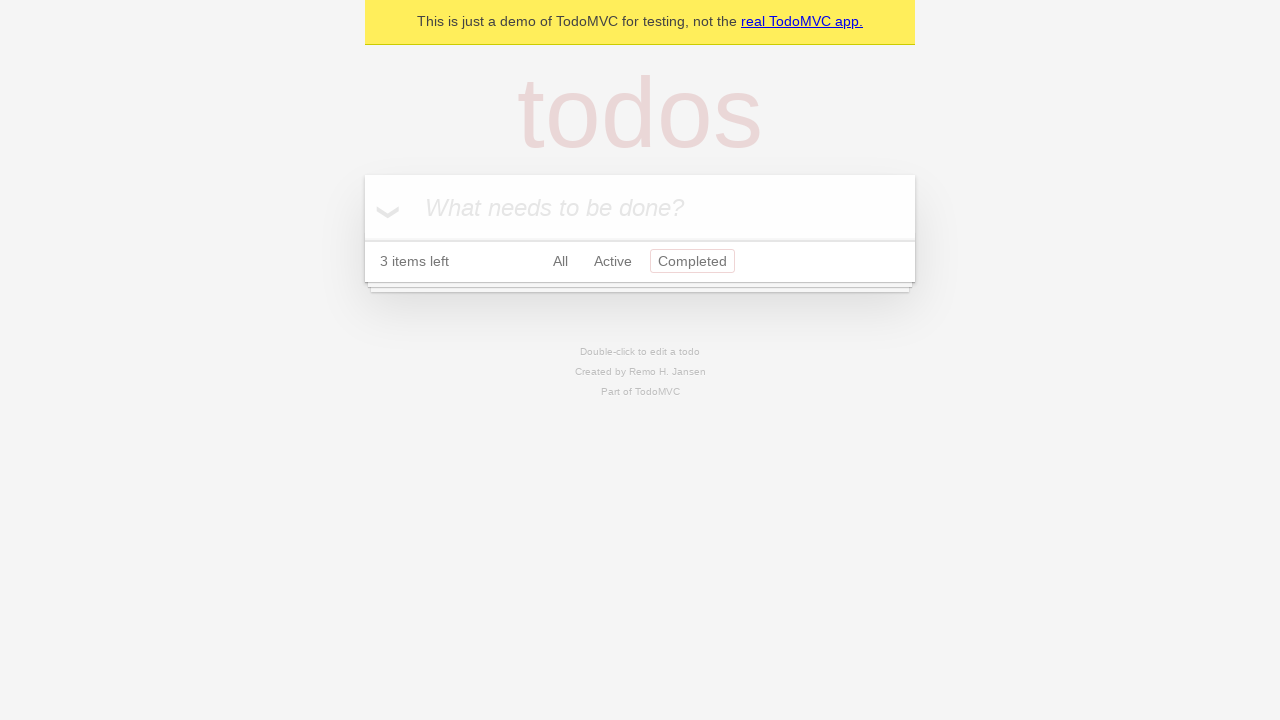

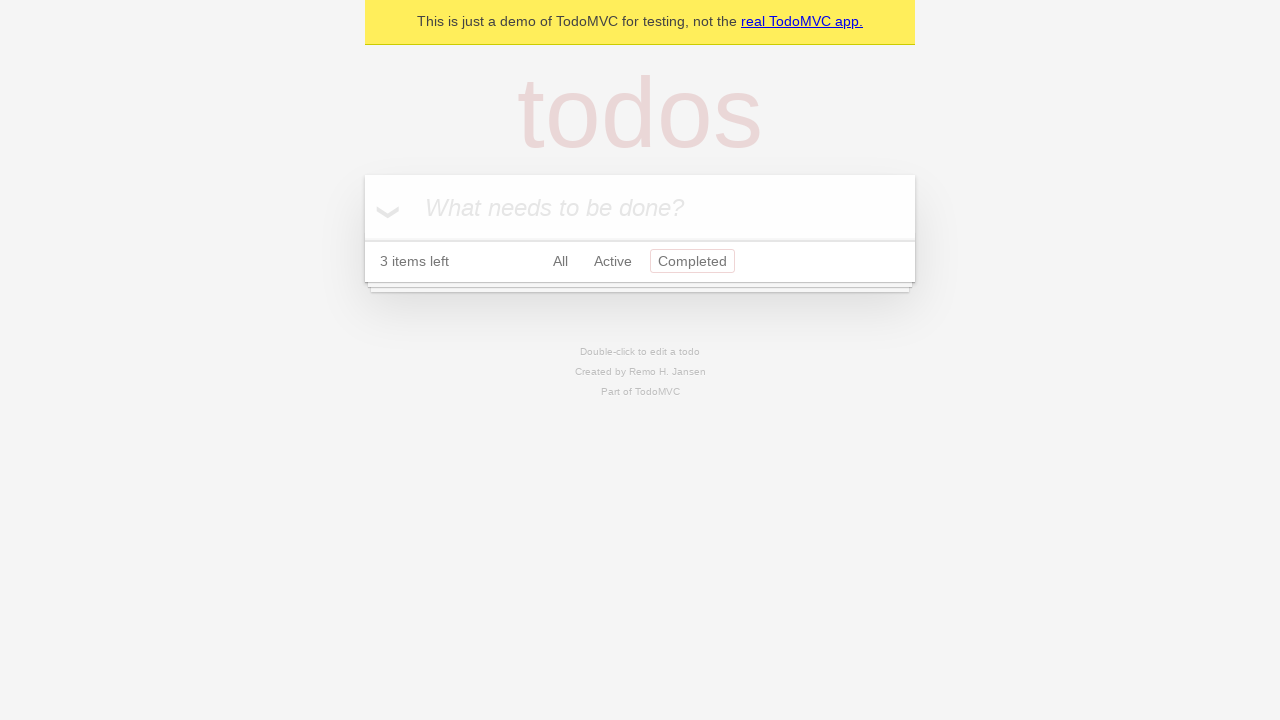